Tests dropdown selection by selecting option 1 from a dropdown menu.

Starting URL: https://the-internet.herokuapp.com/dropdown

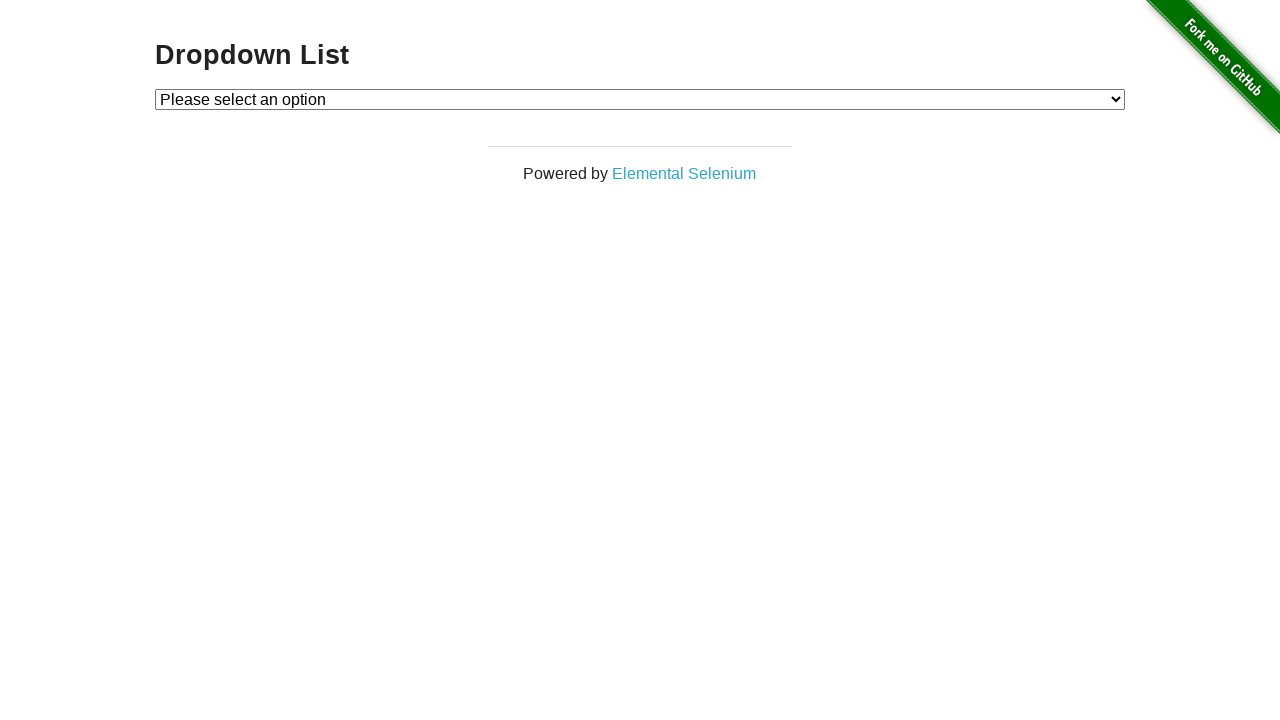

Navigated to dropdown test page
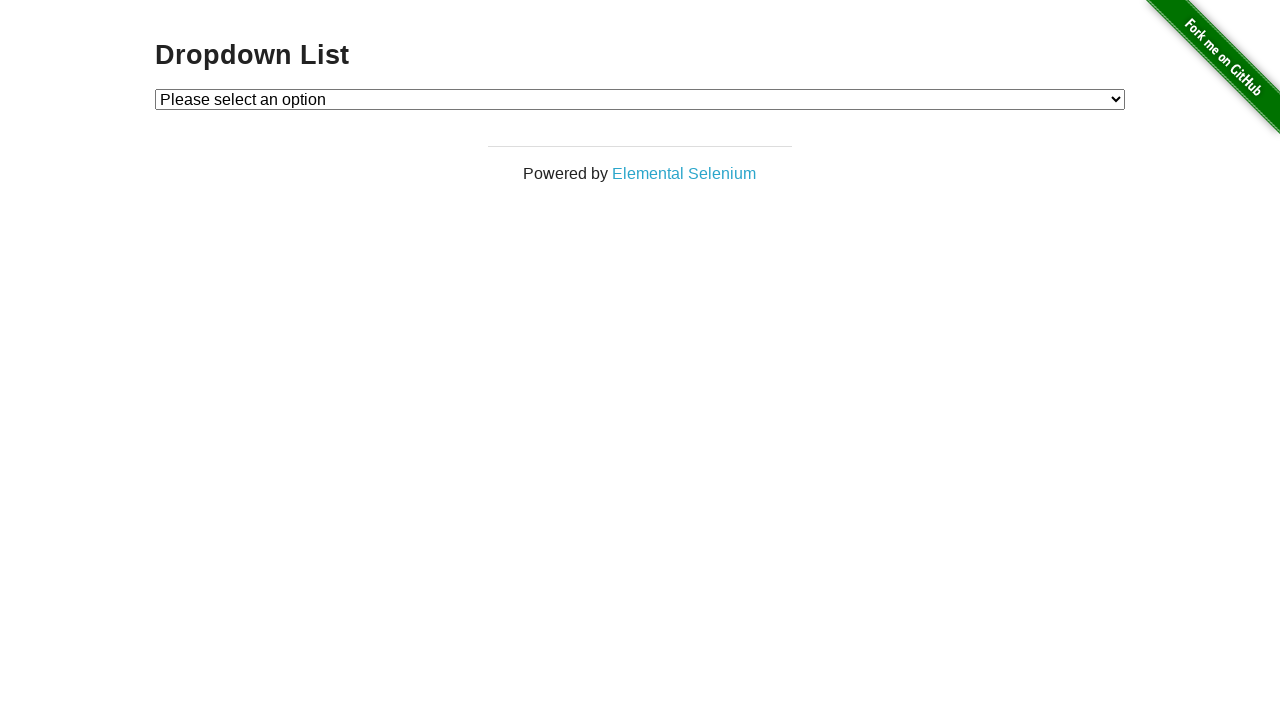

Selected option 1 from dropdown menu on #dropdown
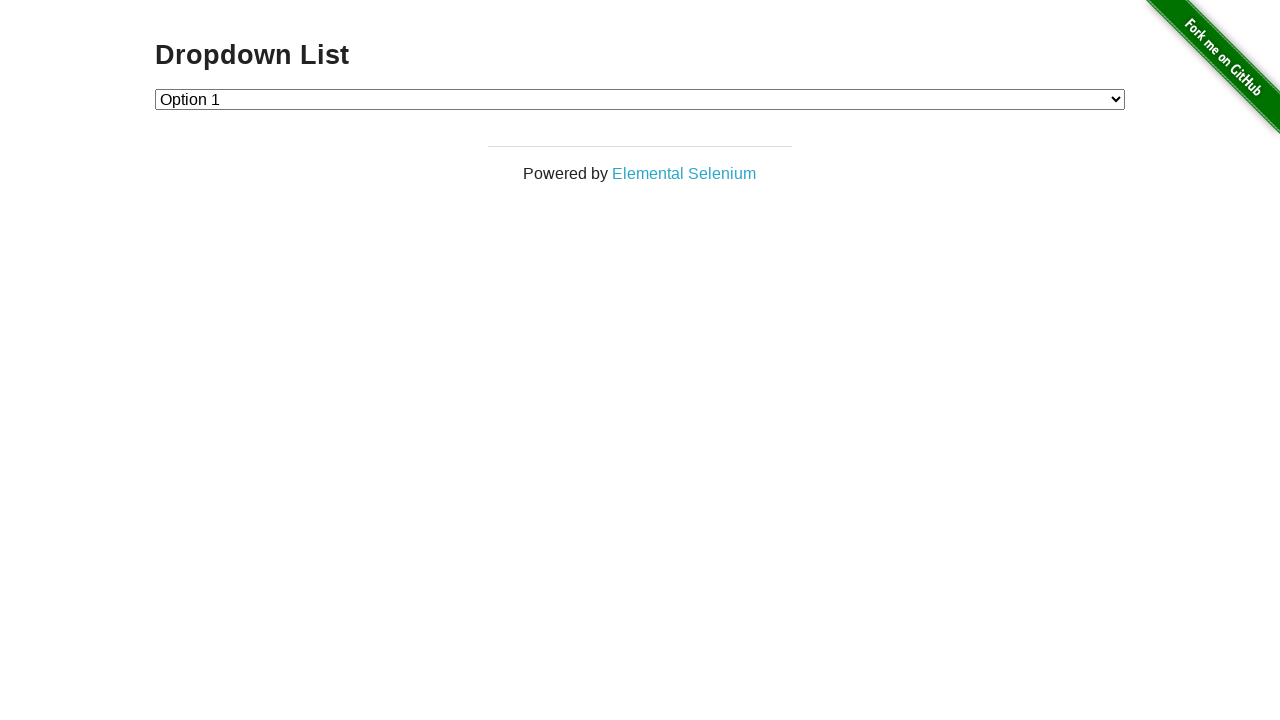

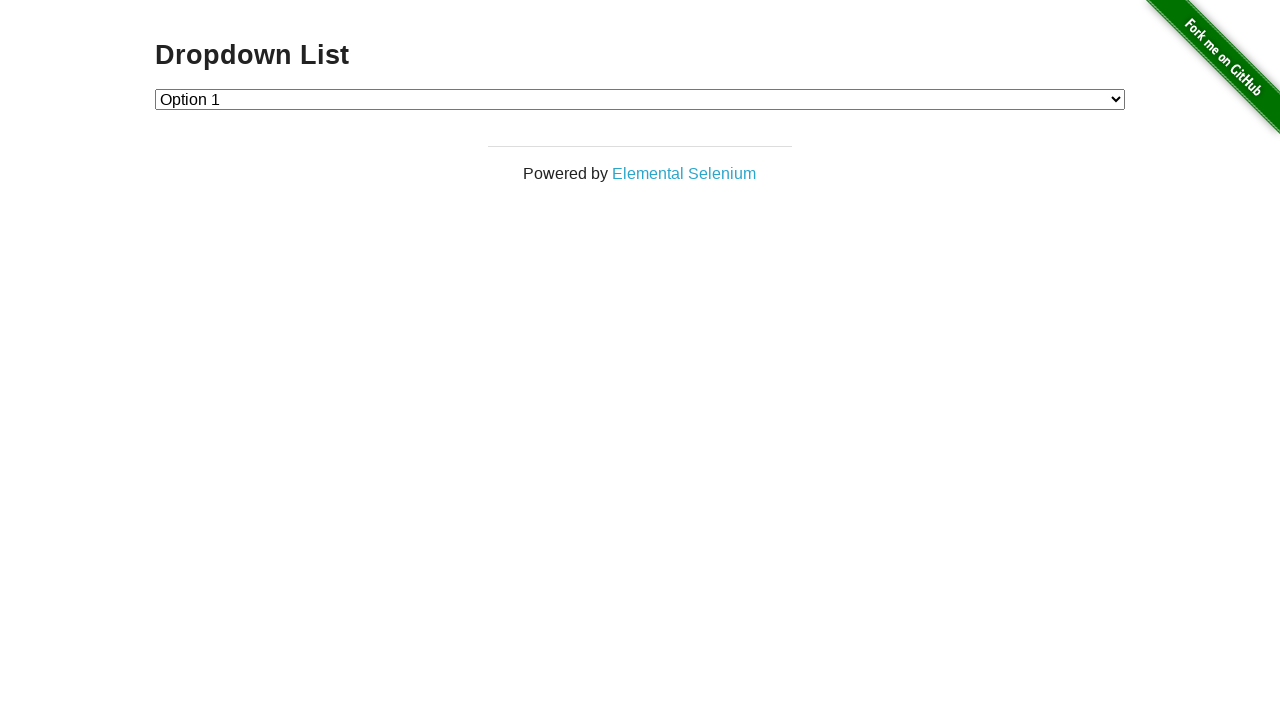